Tests adding todo items to a todo list application by entering item names and pressing Enter, then verifying the items appear in the list

Starting URL: https://todo-app.serenity-js.org/

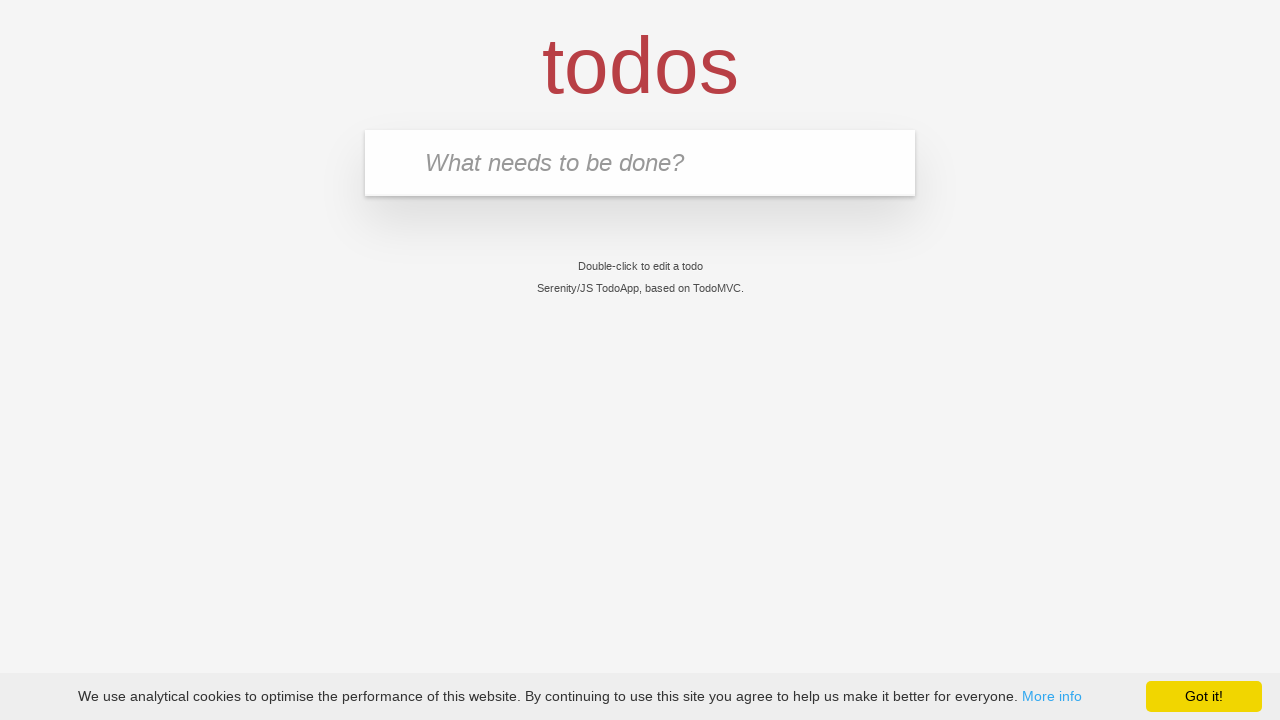

Filled todo input field with 'buy some cheese' on input[placeholder="What needs to be done?"]
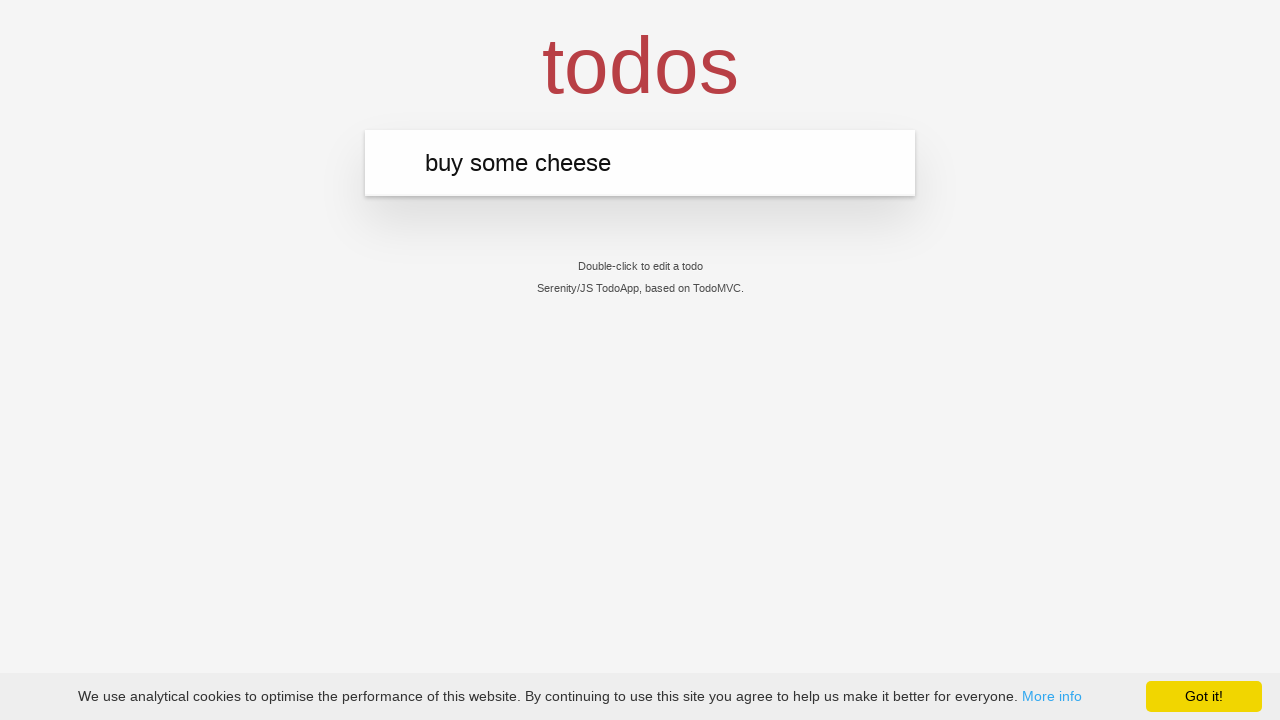

Pressed Enter to add first todo item on input[placeholder="What needs to be done?"]
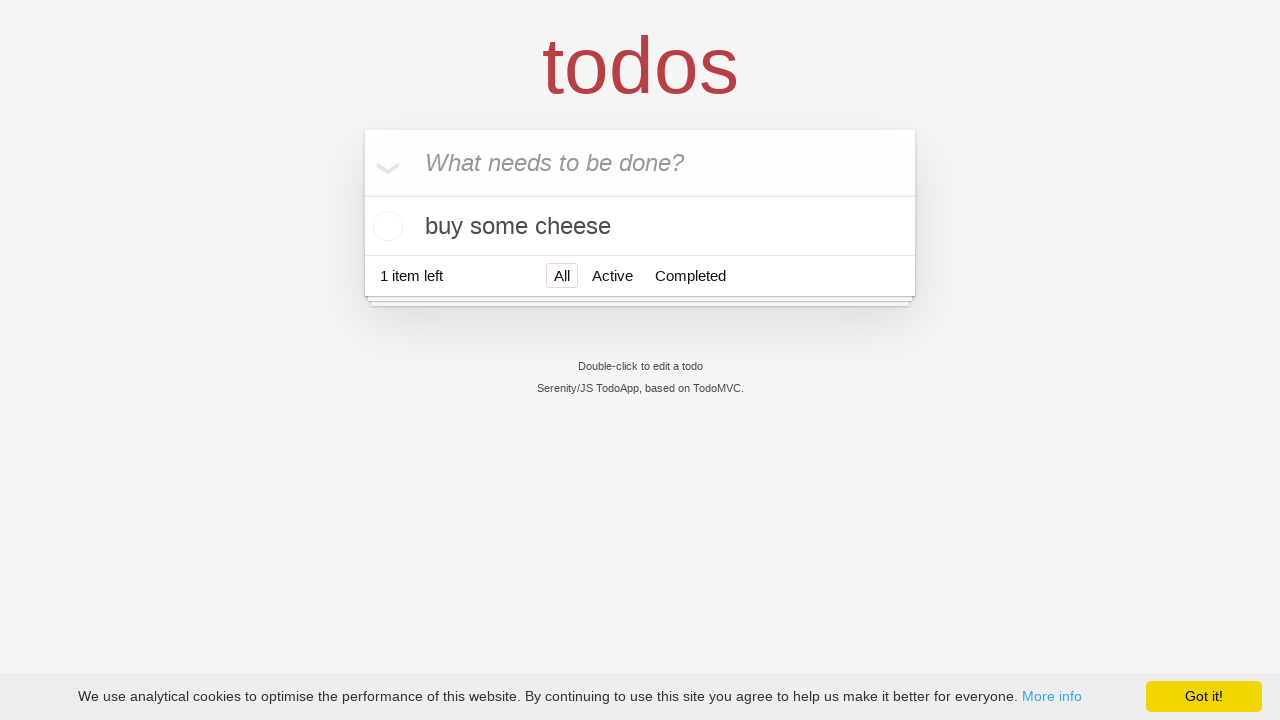

First todo item 'buy some cheese' appeared in the list
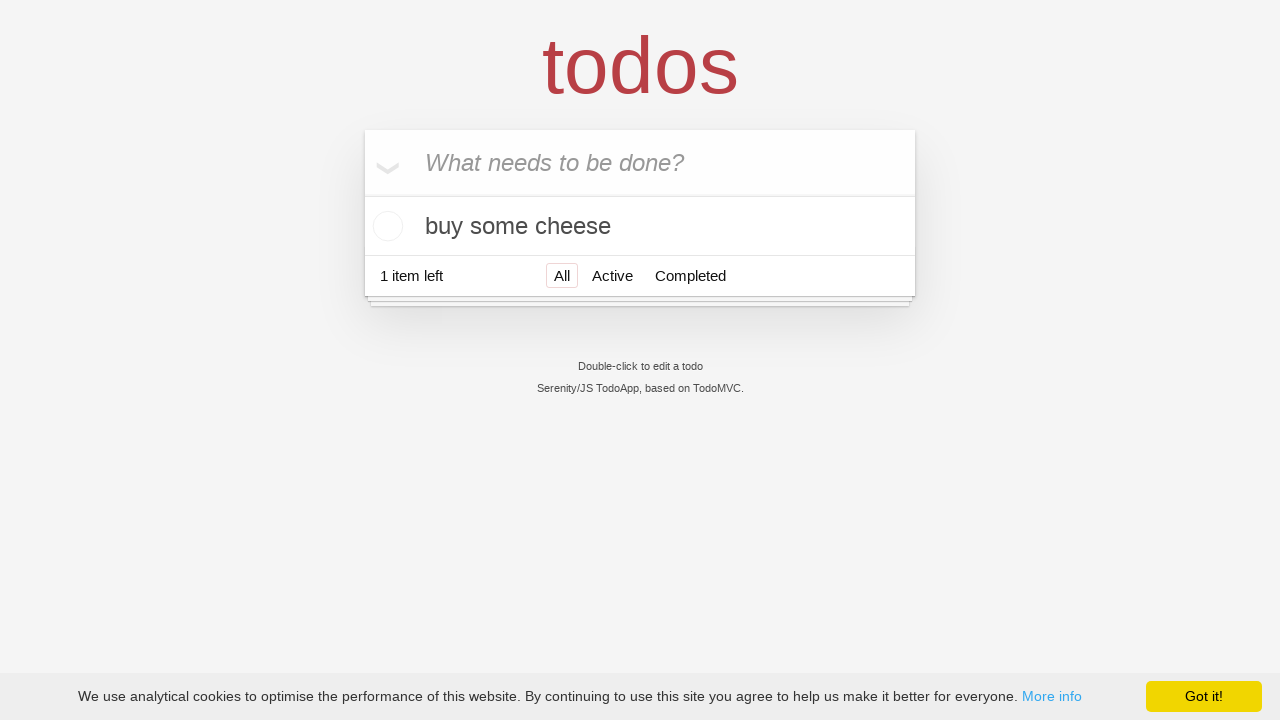

Filled todo input field with 'feed the cat' on input[placeholder="What needs to be done?"]
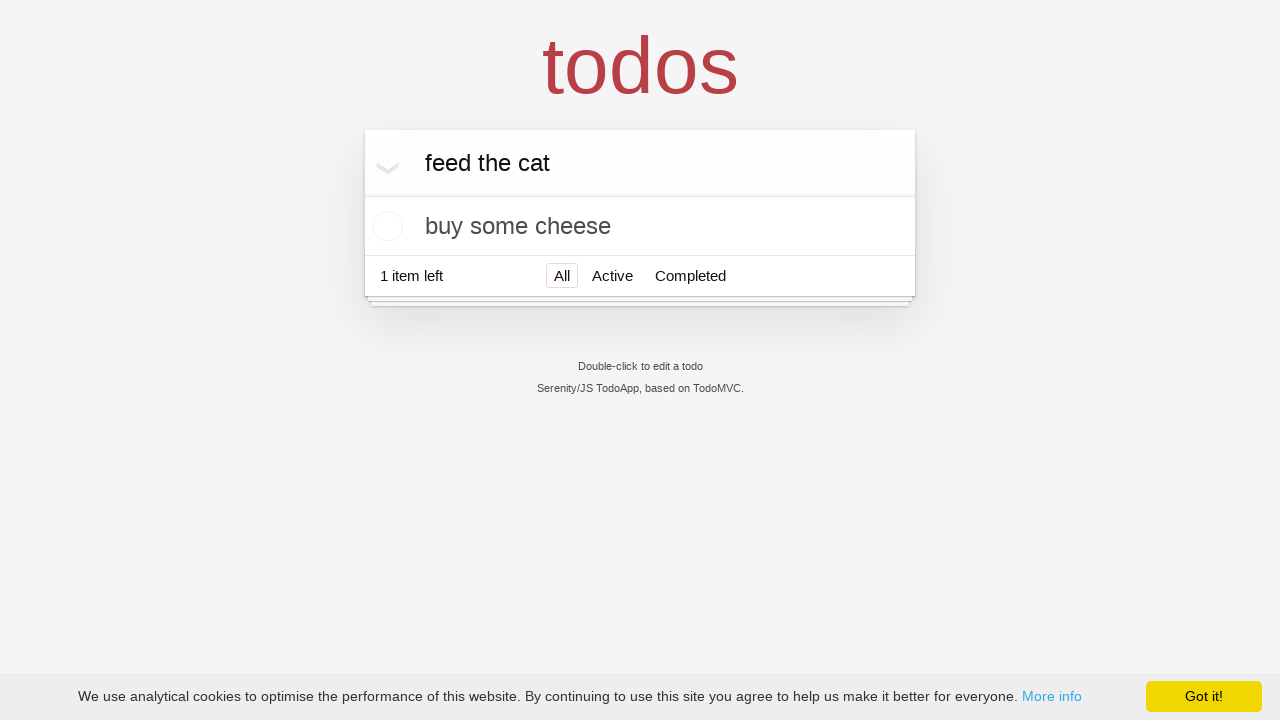

Pressed Enter to add second todo item on input[placeholder="What needs to be done?"]
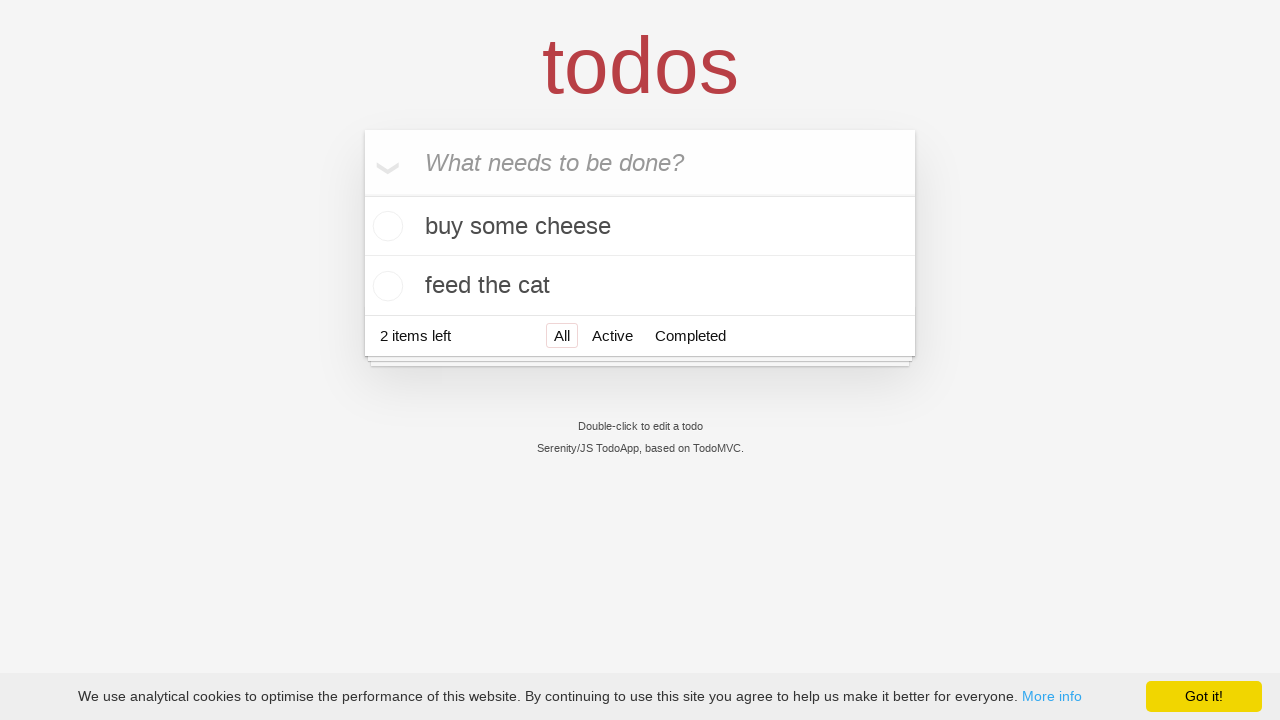

Second todo item 'feed the cat' appeared in the list
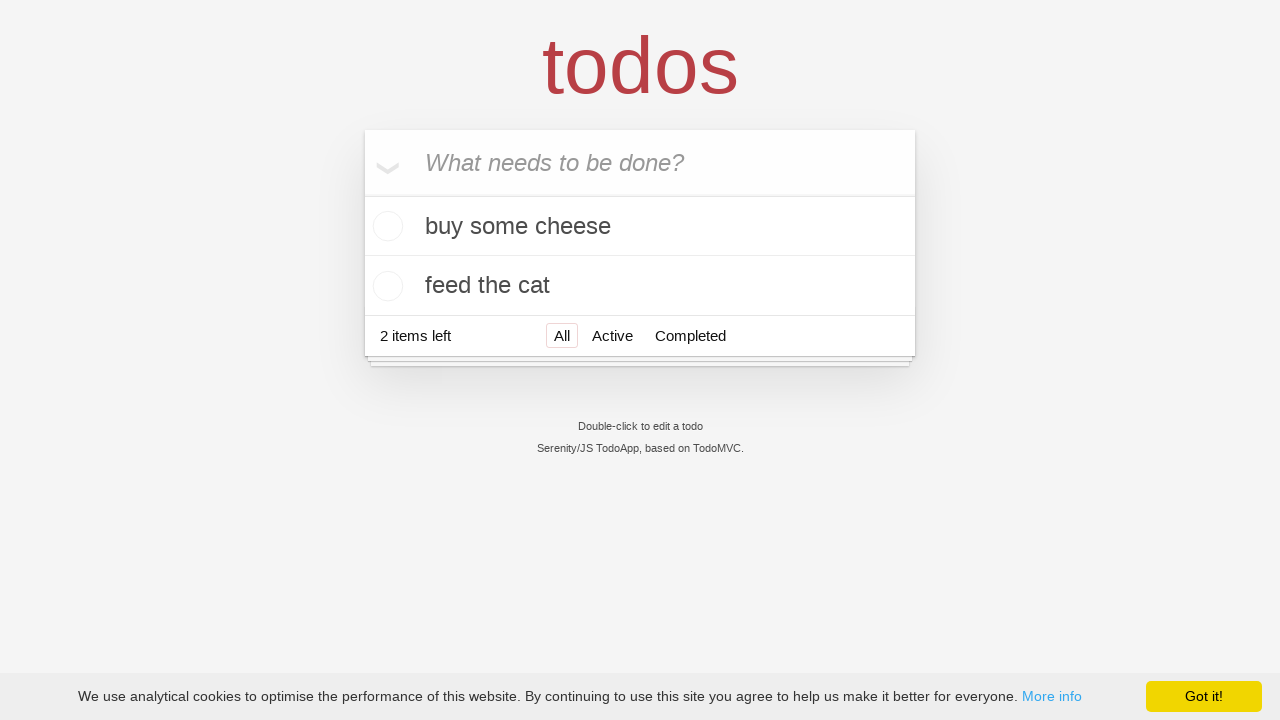

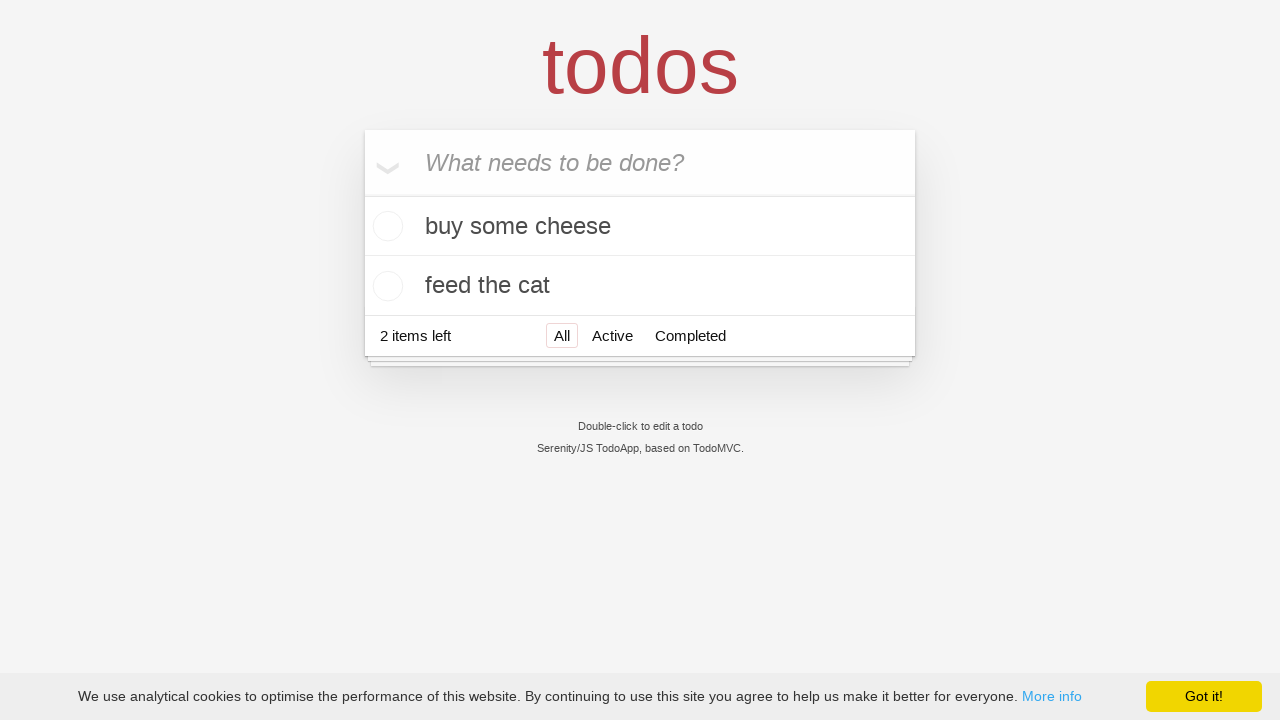